Tests scrolling functionality by scrolling to the "Latest Posts & Articles" section

Starting URL: https://practice.sdetunicorns.com/

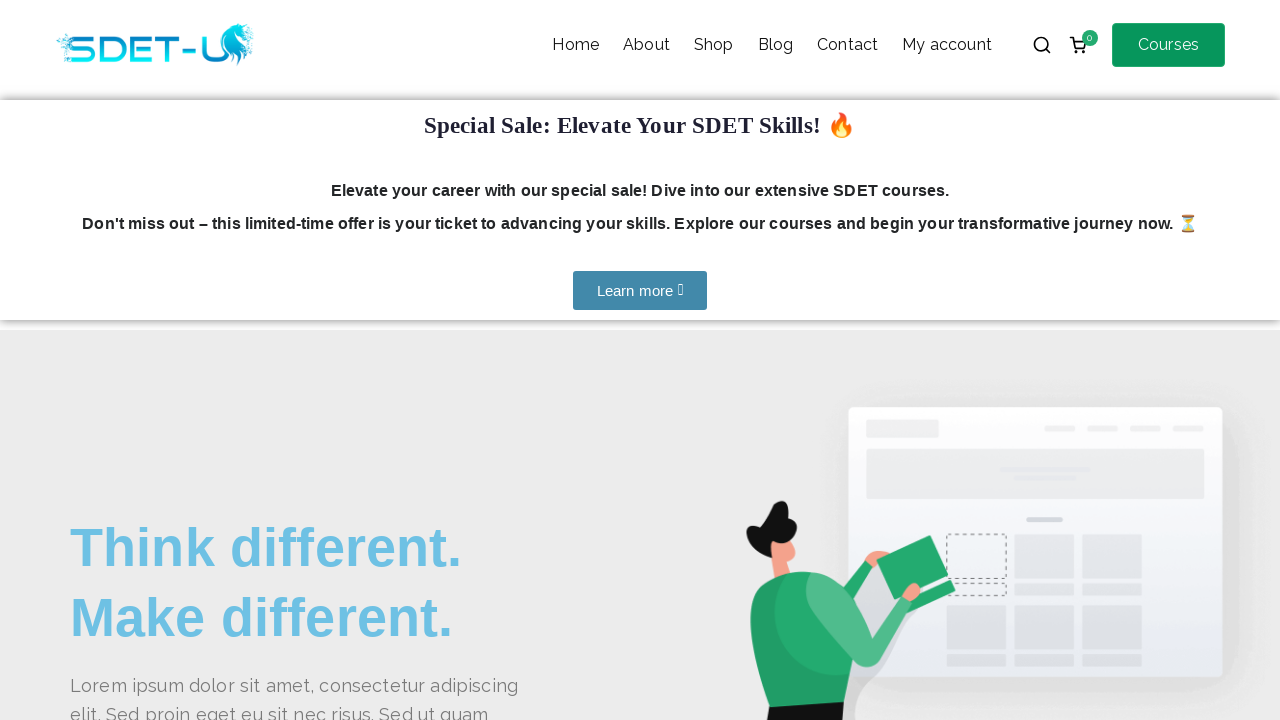

Scrolled to the 'Latest Posts & Articles' section
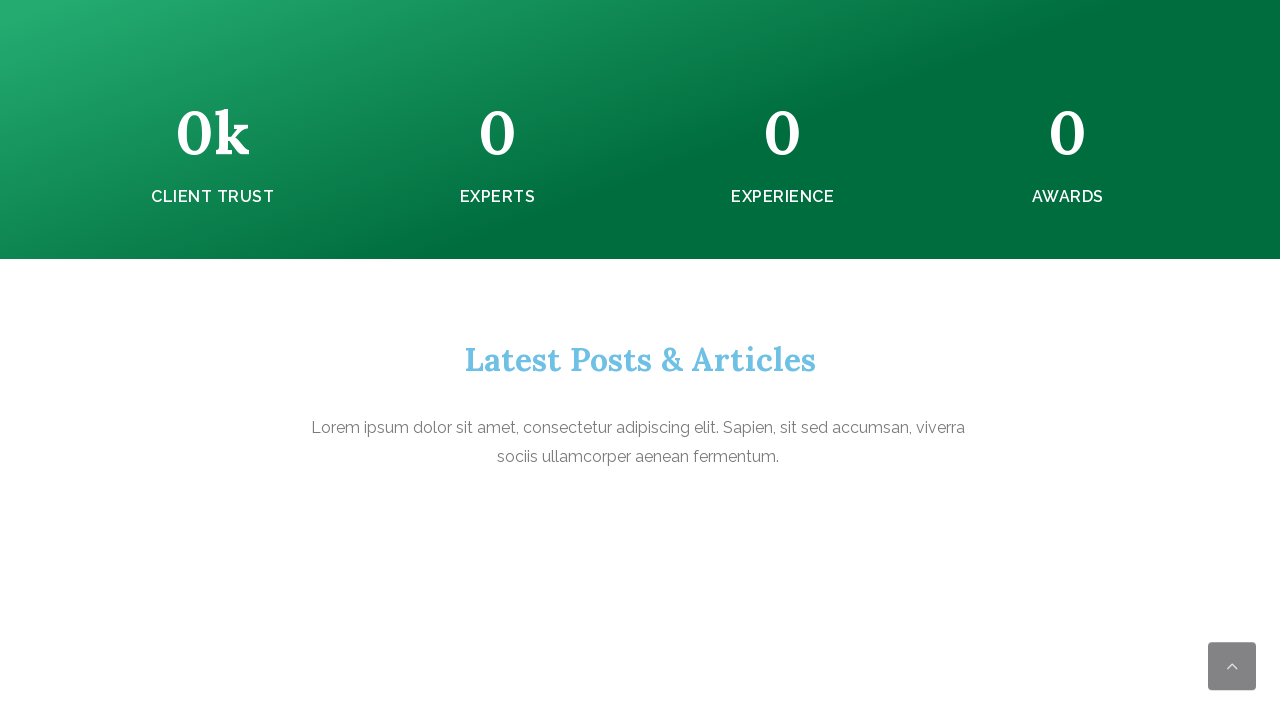

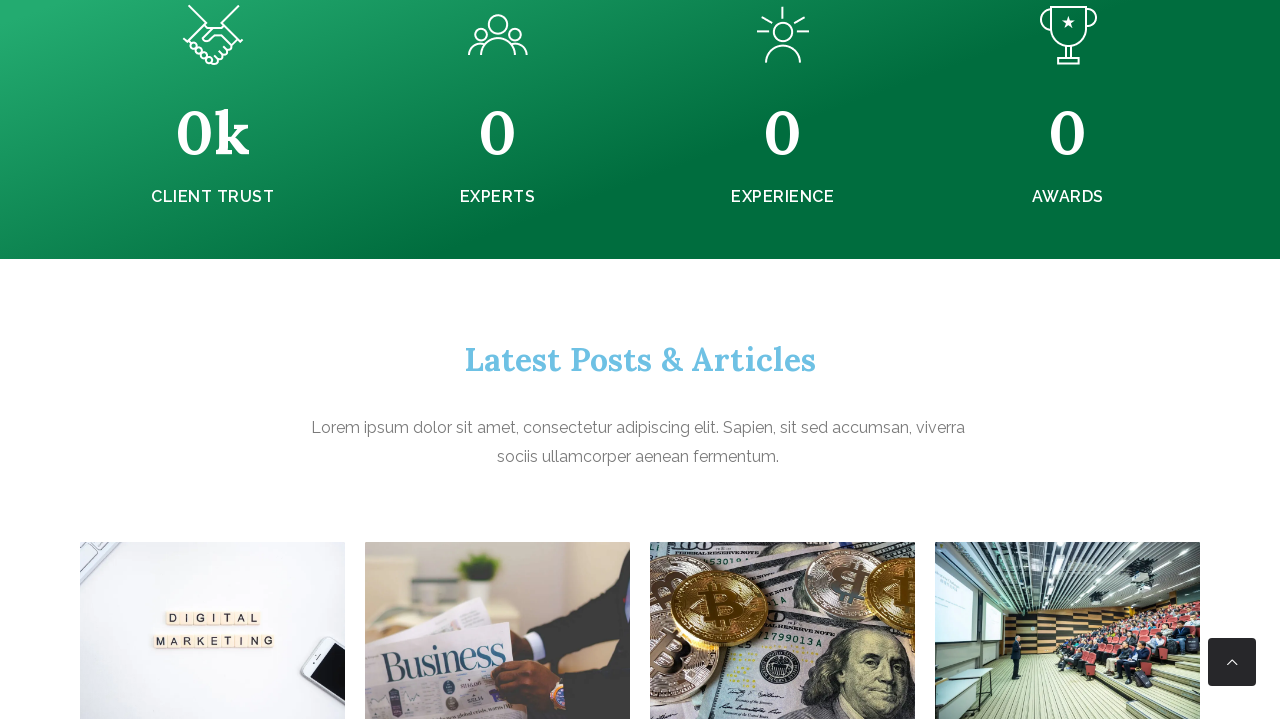